Tests file upload functionality by sending a file path to the upload input field and submitting the form, then verifying the uploaded filename is displayed.

Starting URL: https://the-internet.herokuapp.com/upload

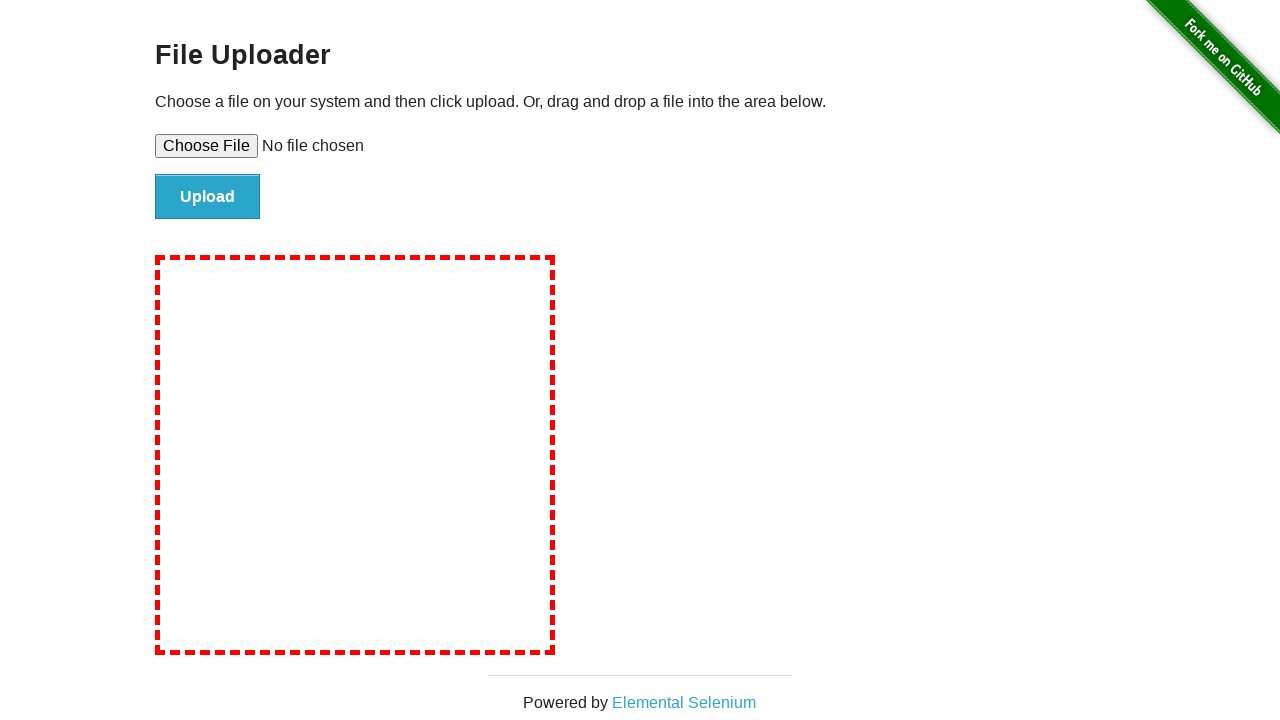

Created temporary test file for upload
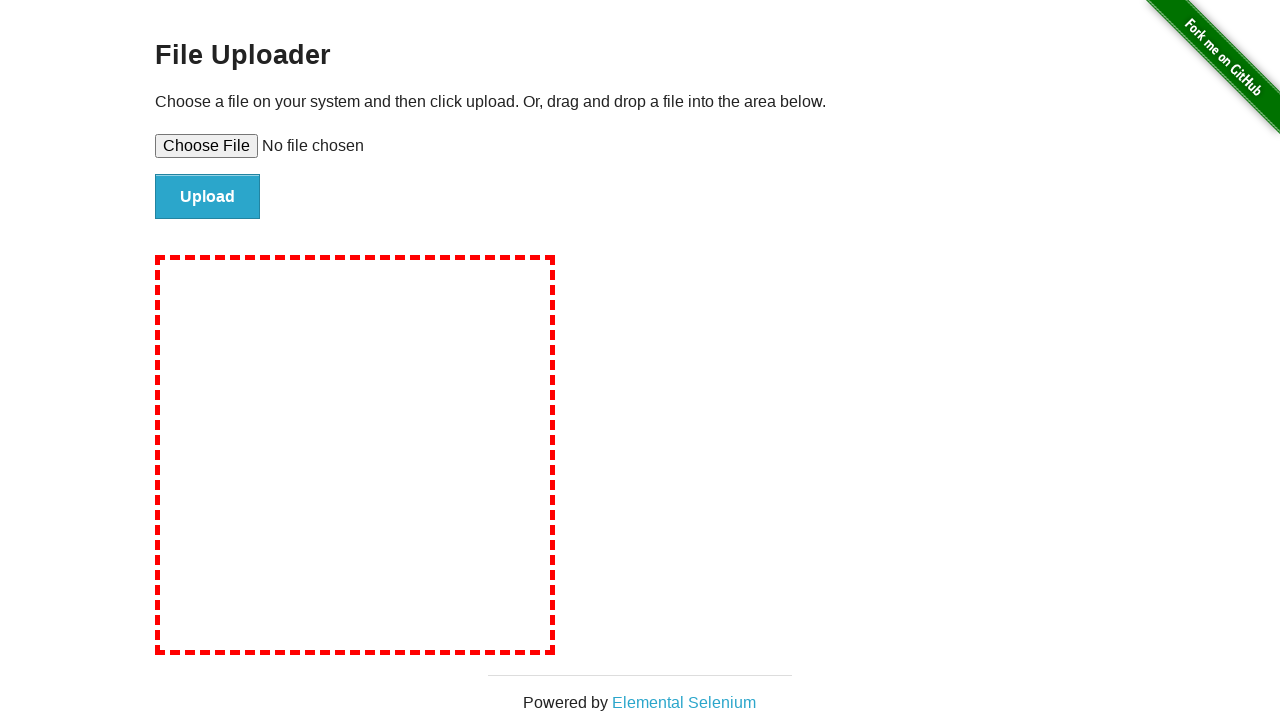

Set input file to tmpuiijpcrx.txt
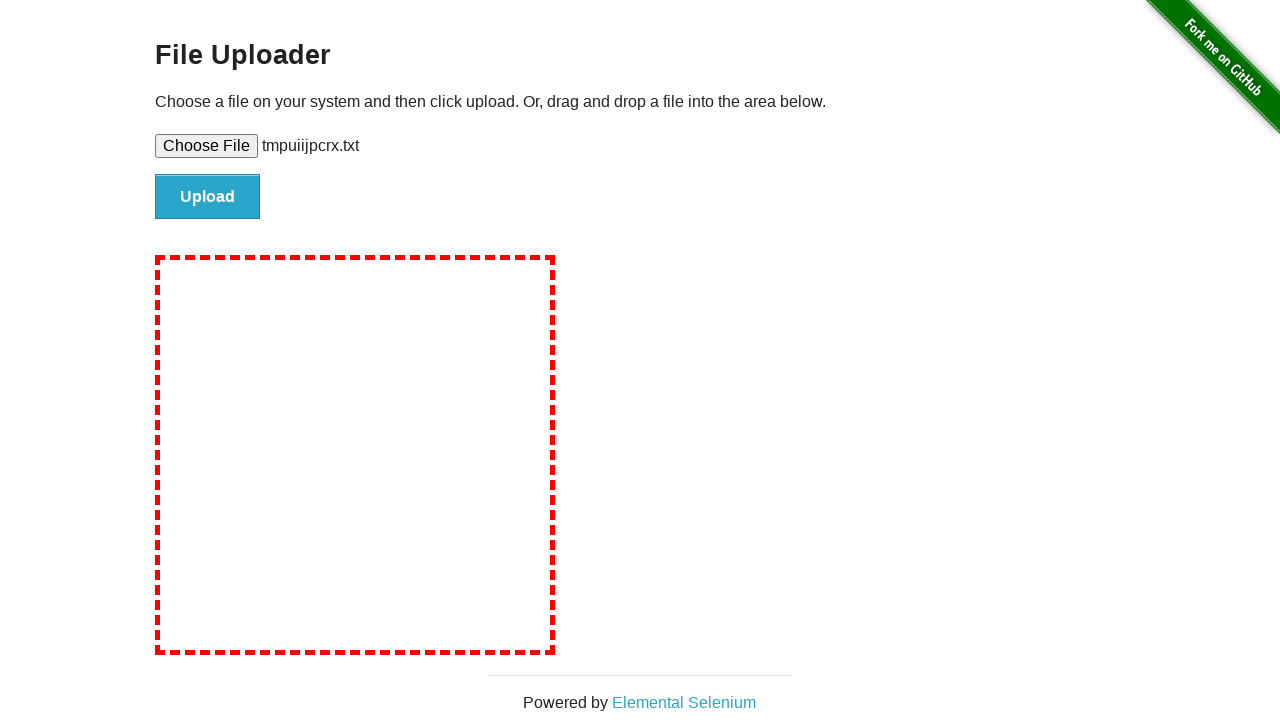

Clicked upload/submit button at (208, 197) on #file-submit
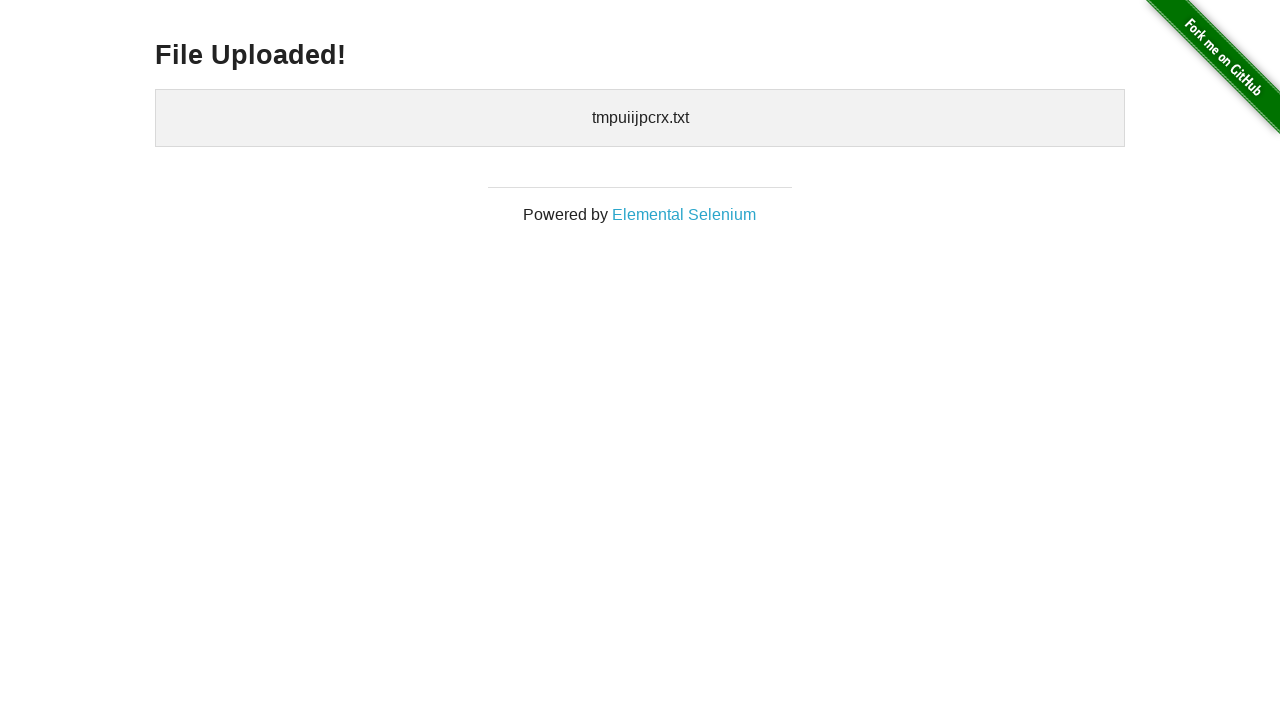

Uploaded files section appeared, verifying upload success
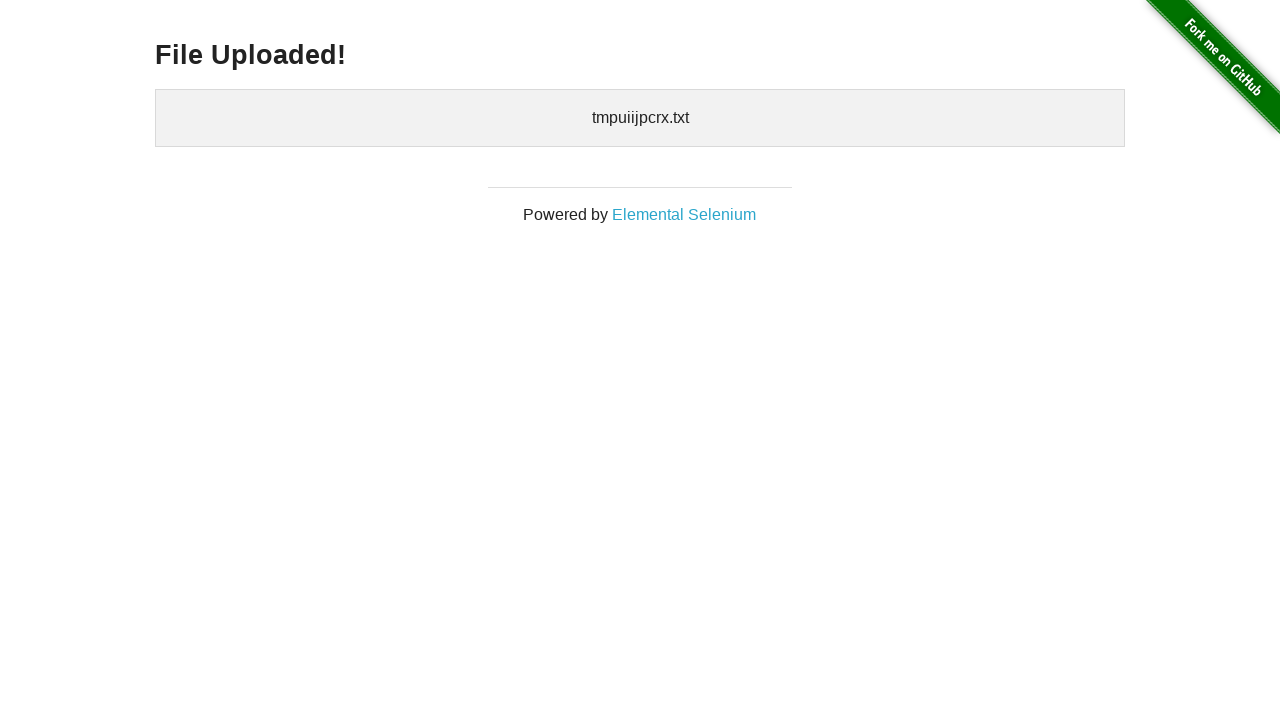

Cleaned up temporary test file
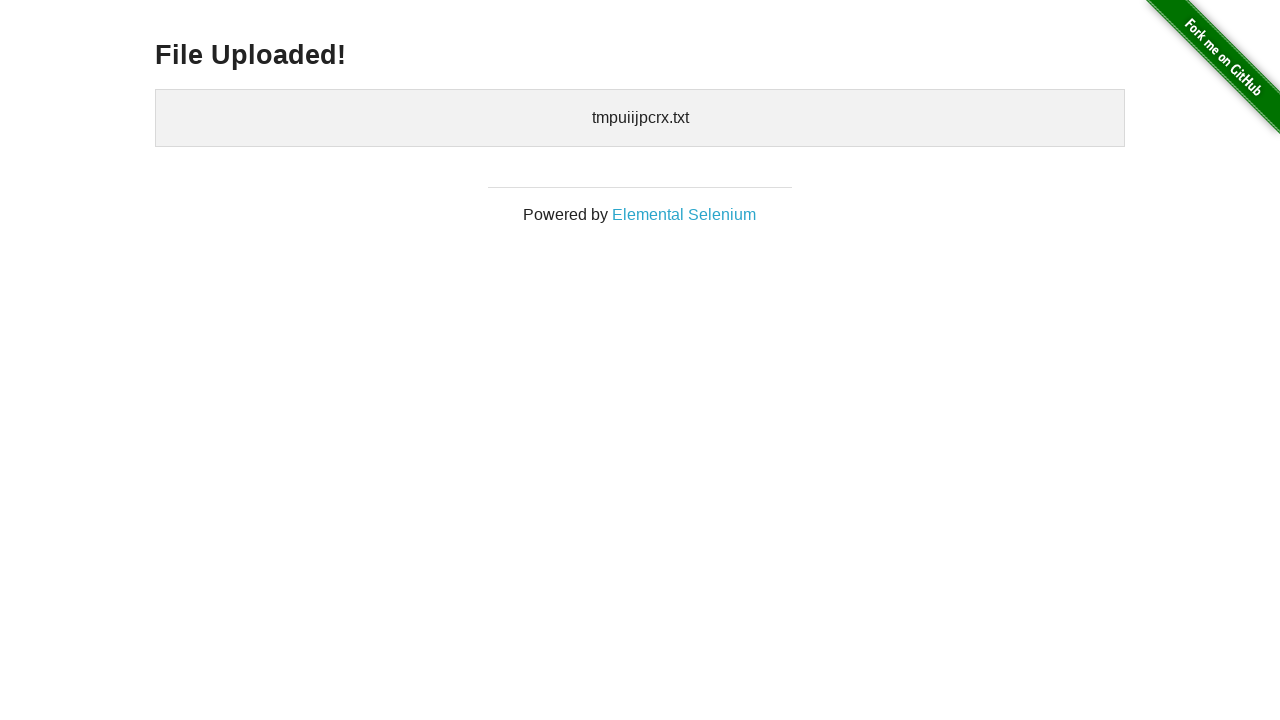

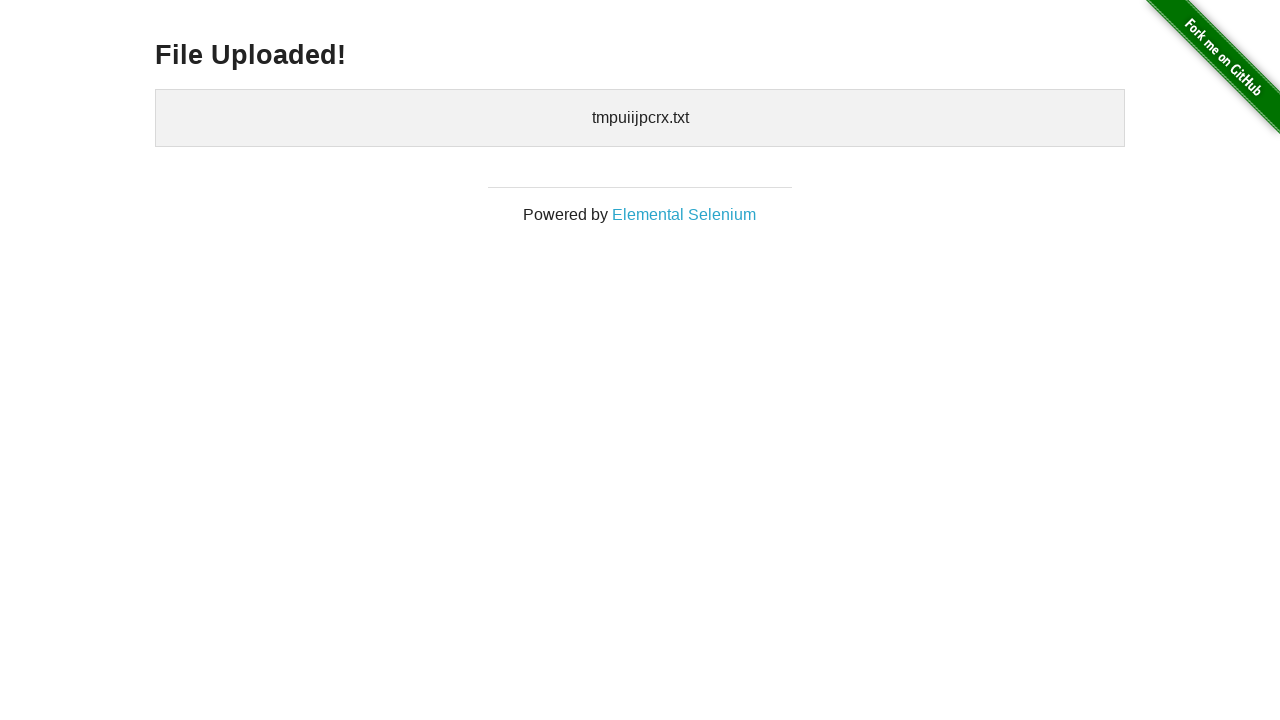